Navigates to the OrangeHRM website homepage

Starting URL: https://www.orangehrm.com/

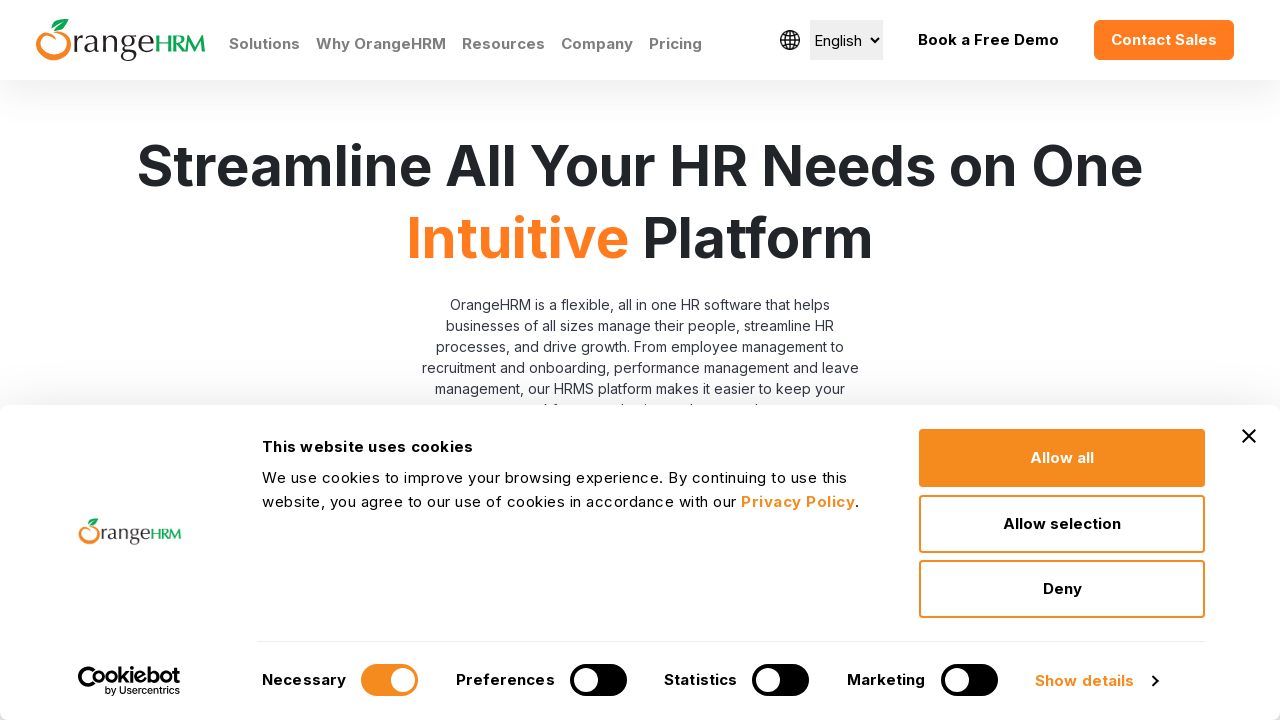

Navigated to OrangeHRM homepage
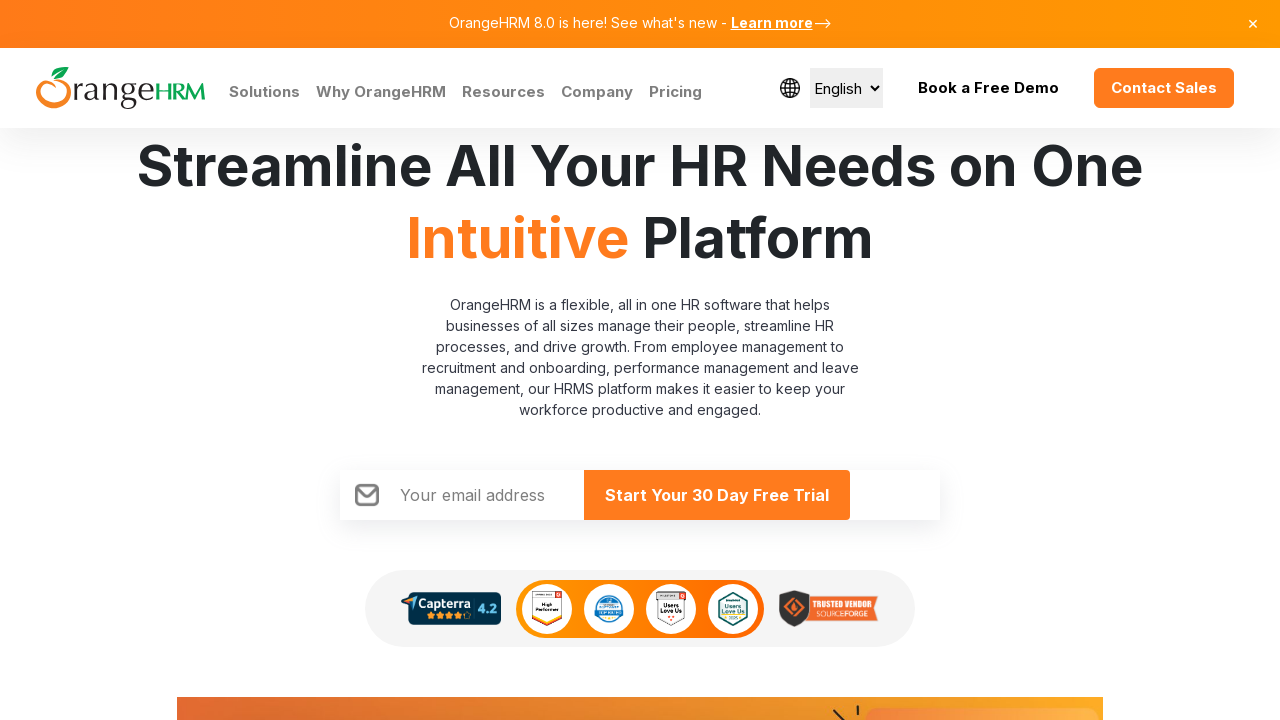

Waited for OrangeHRM homepage to fully load
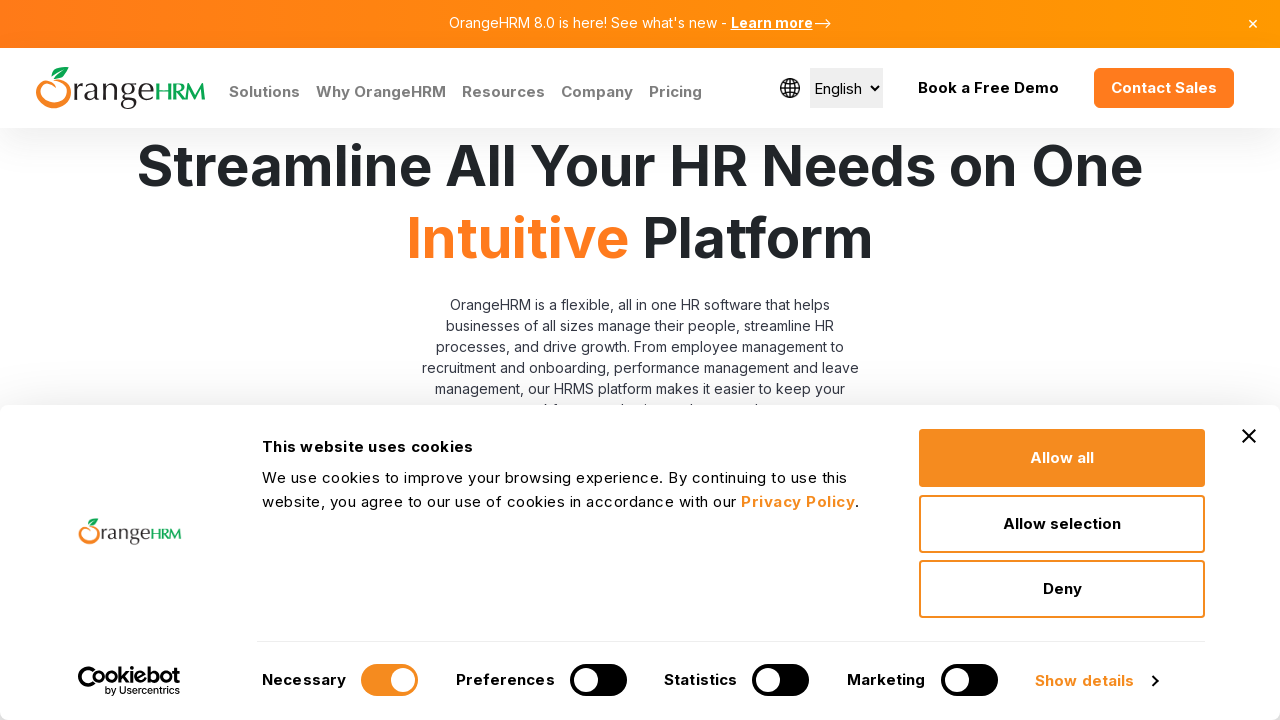

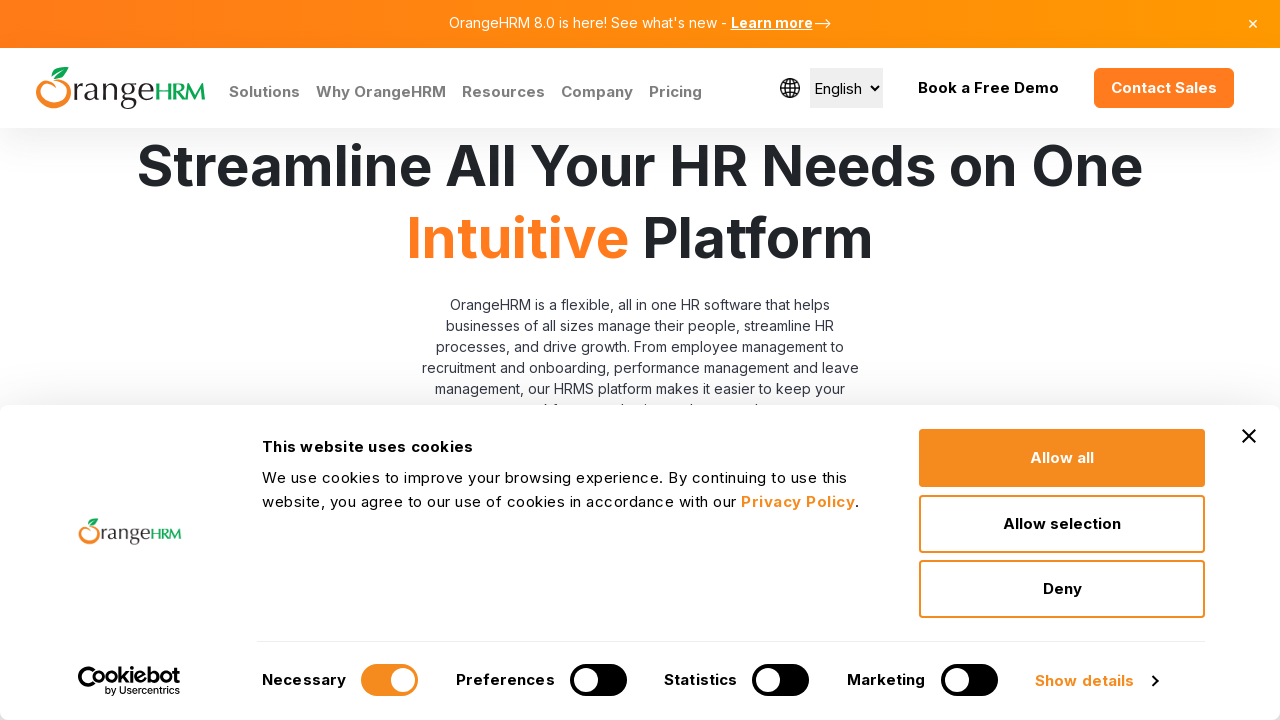